Tests flight search functionality by selecting departure and destination cities and submitting the search form

Starting URL: https://blazedemo.com/

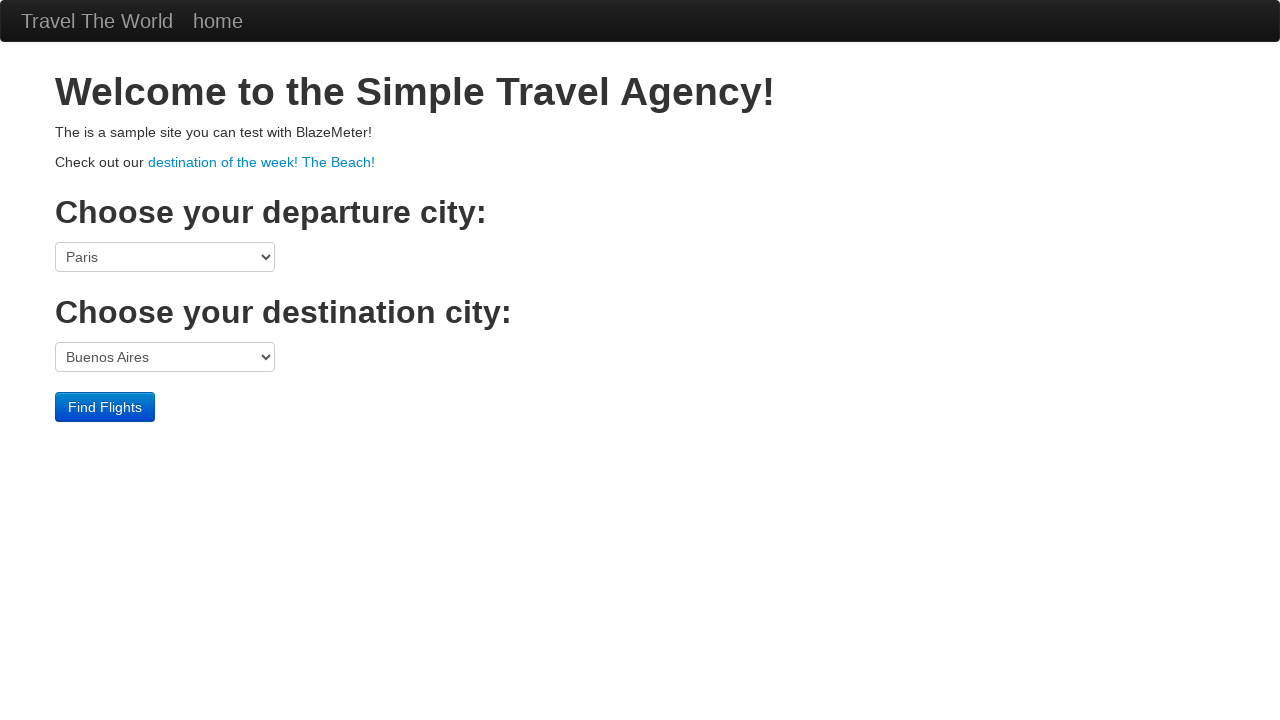

Navigated to https://blazedemo.com/
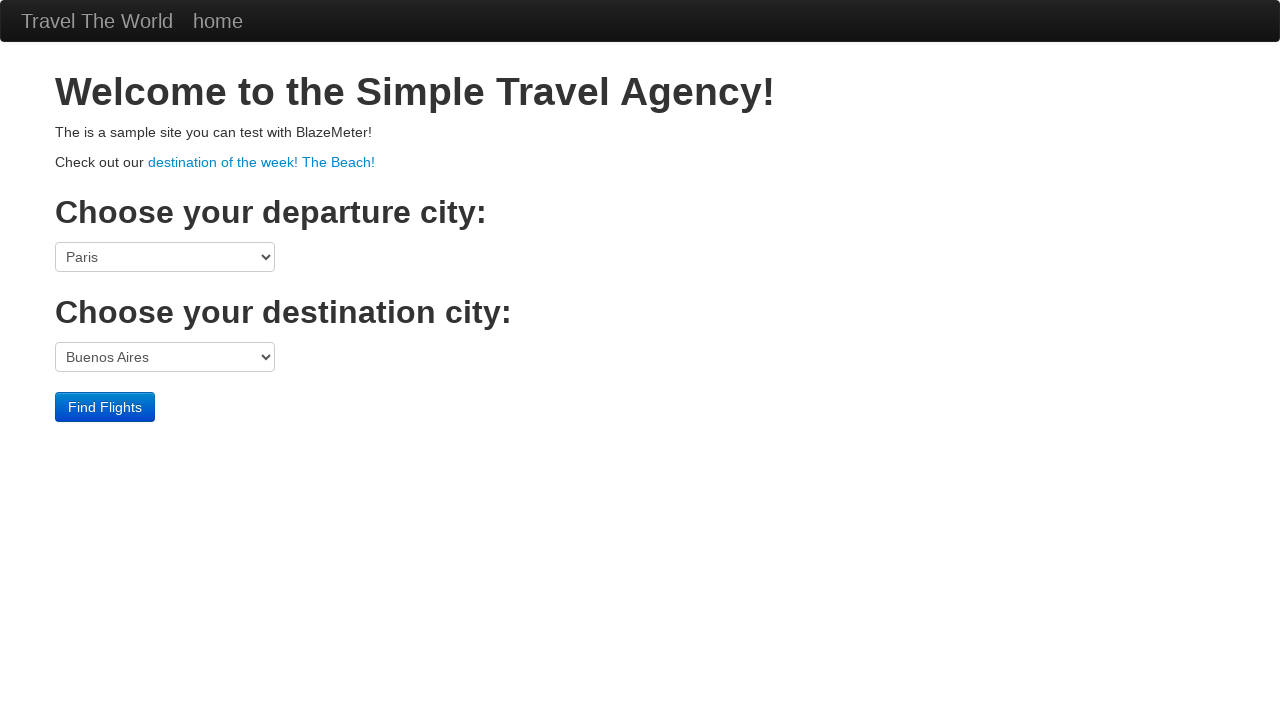

Selected Boston as departure city on select[name='fromPort']
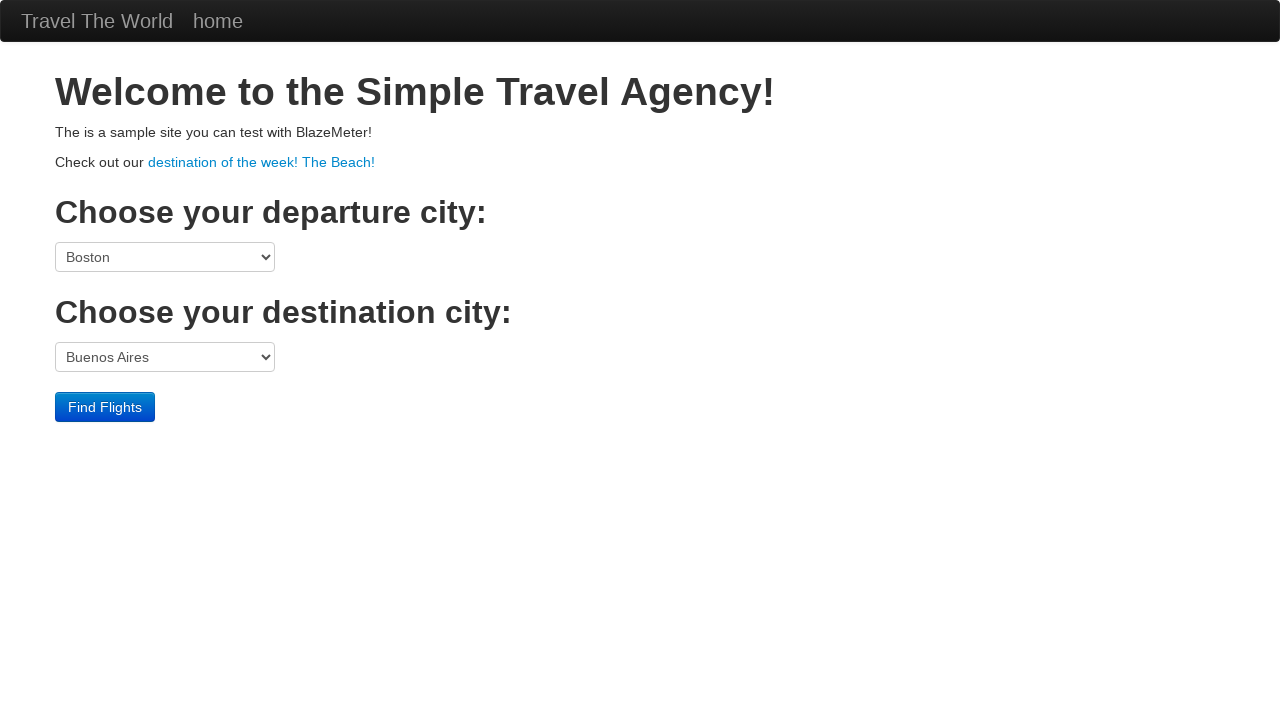

Selected New York as destination city on select[name='toPort']
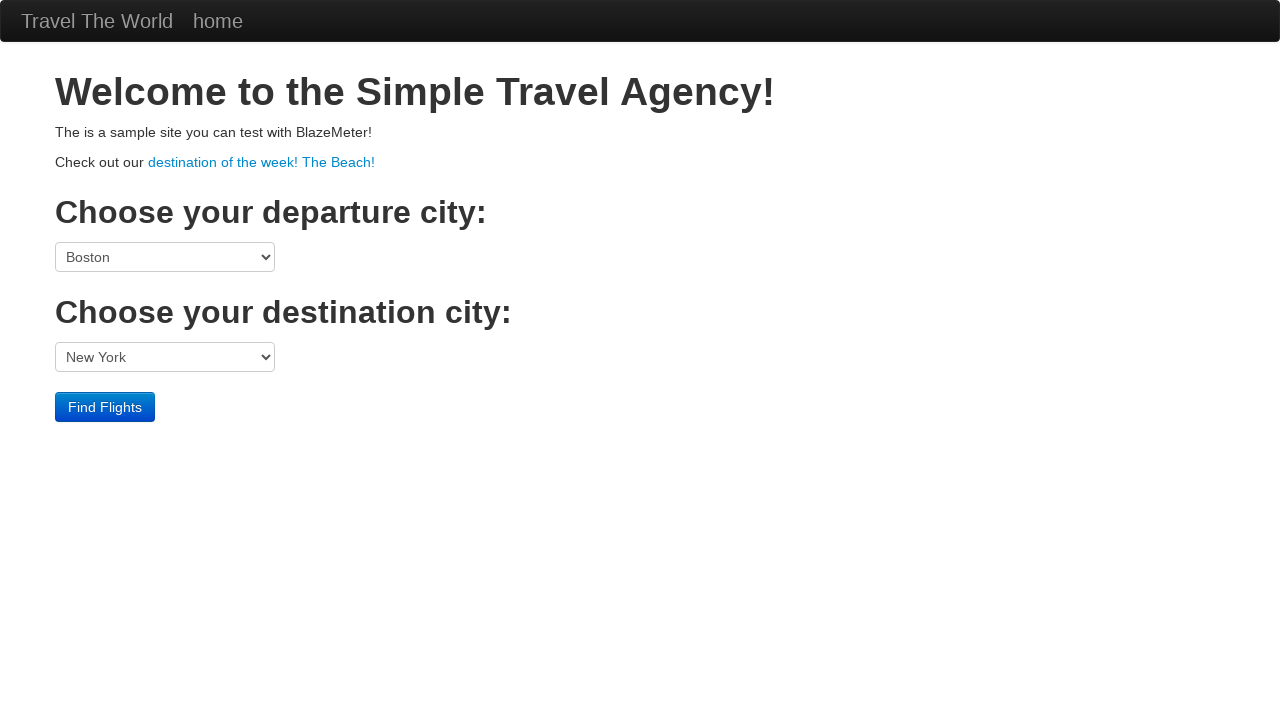

Clicked Find Flights button to submit search at (105, 407) on input[type='submit']
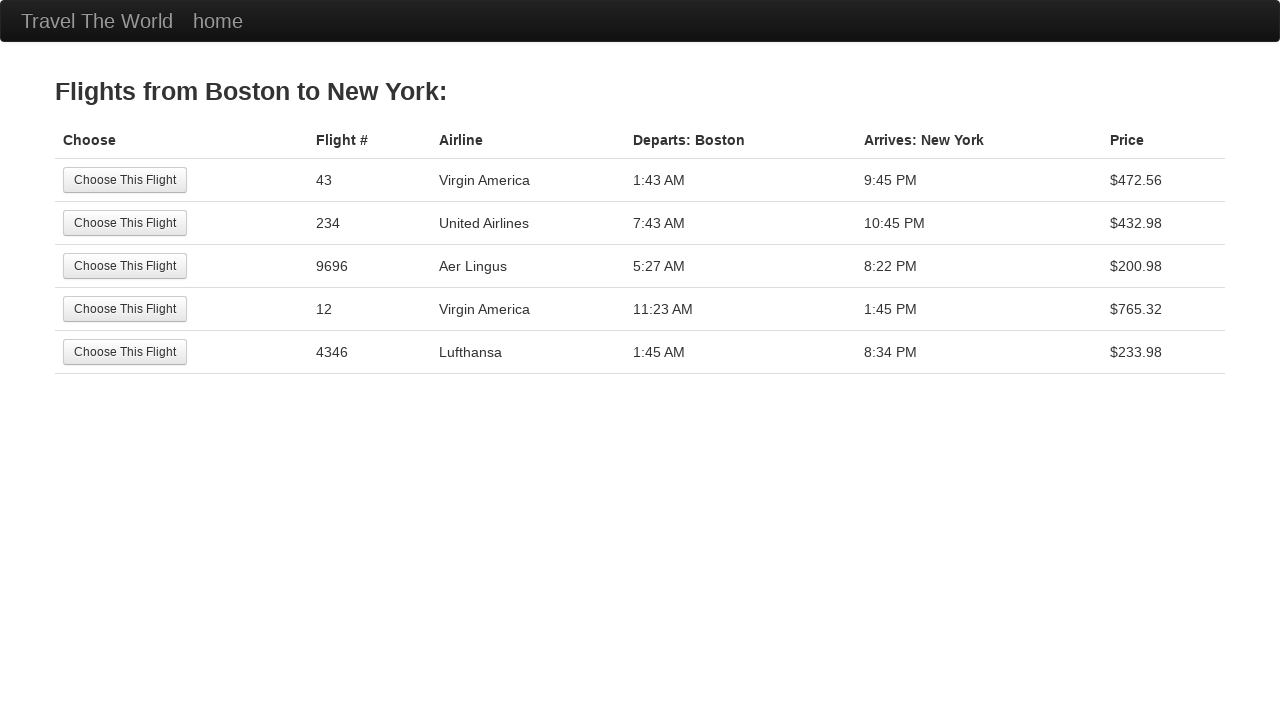

Page loaded completely
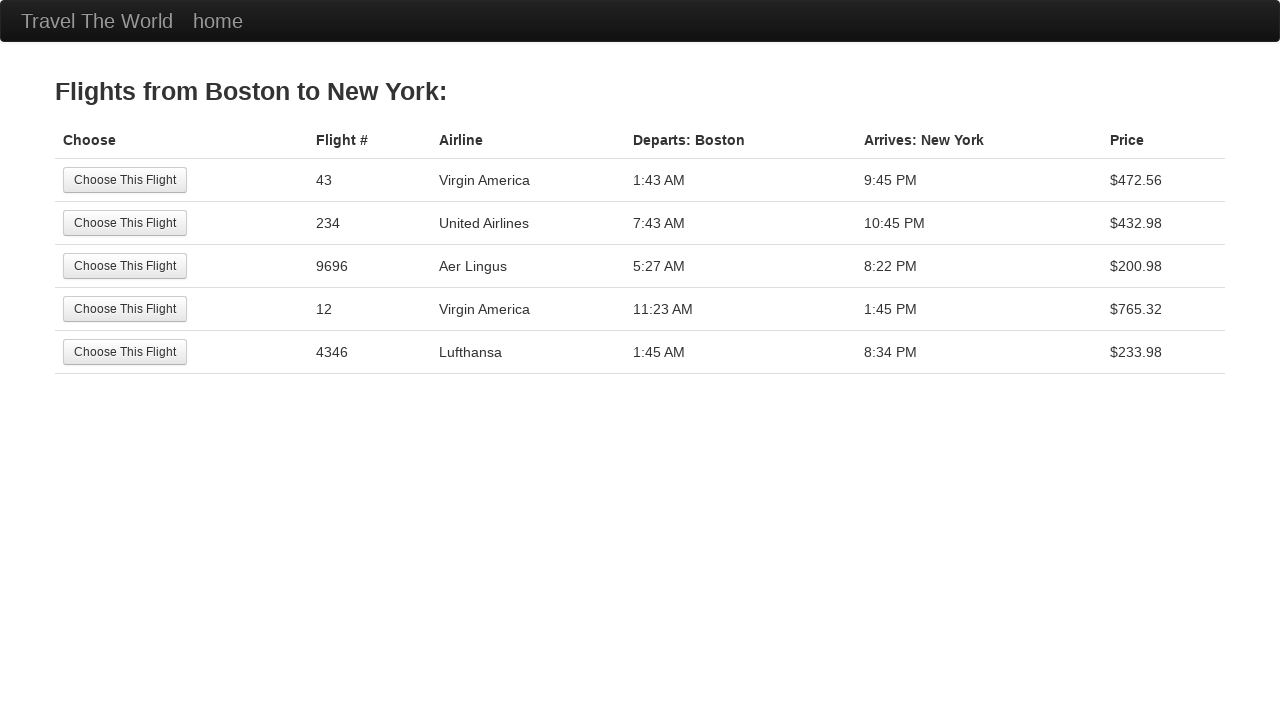

Verified results page title contains 'reserve'
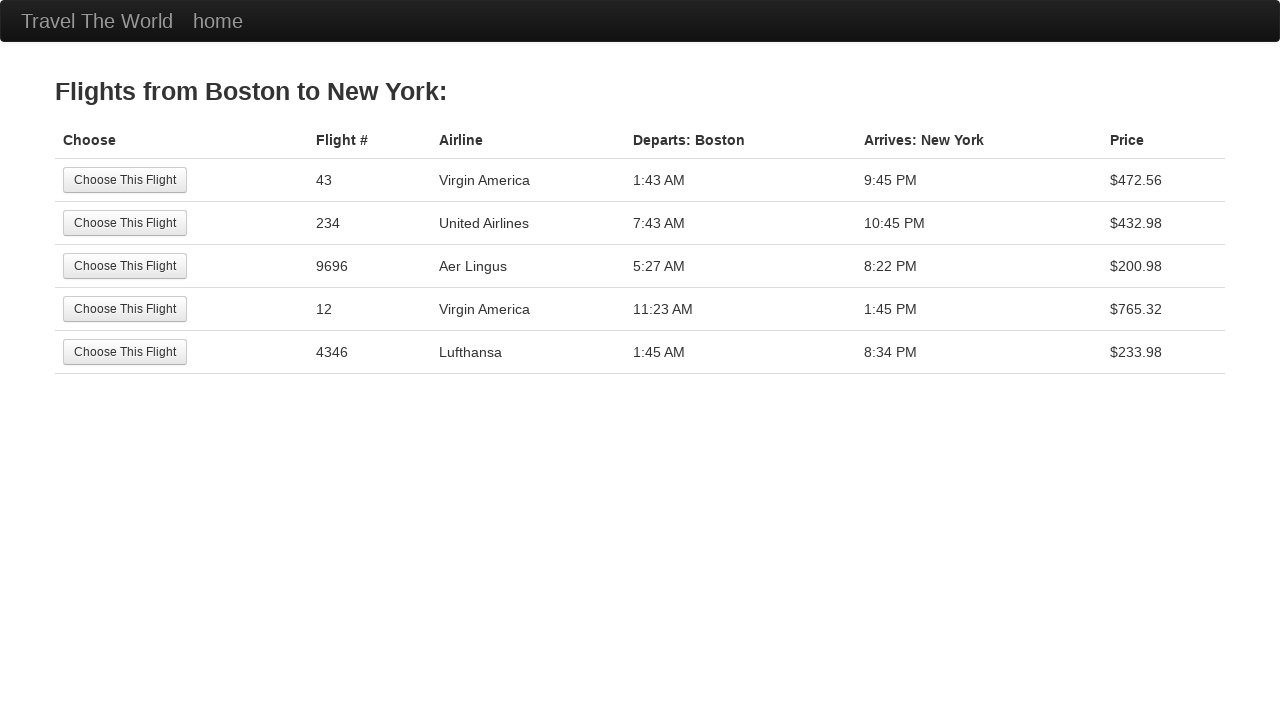

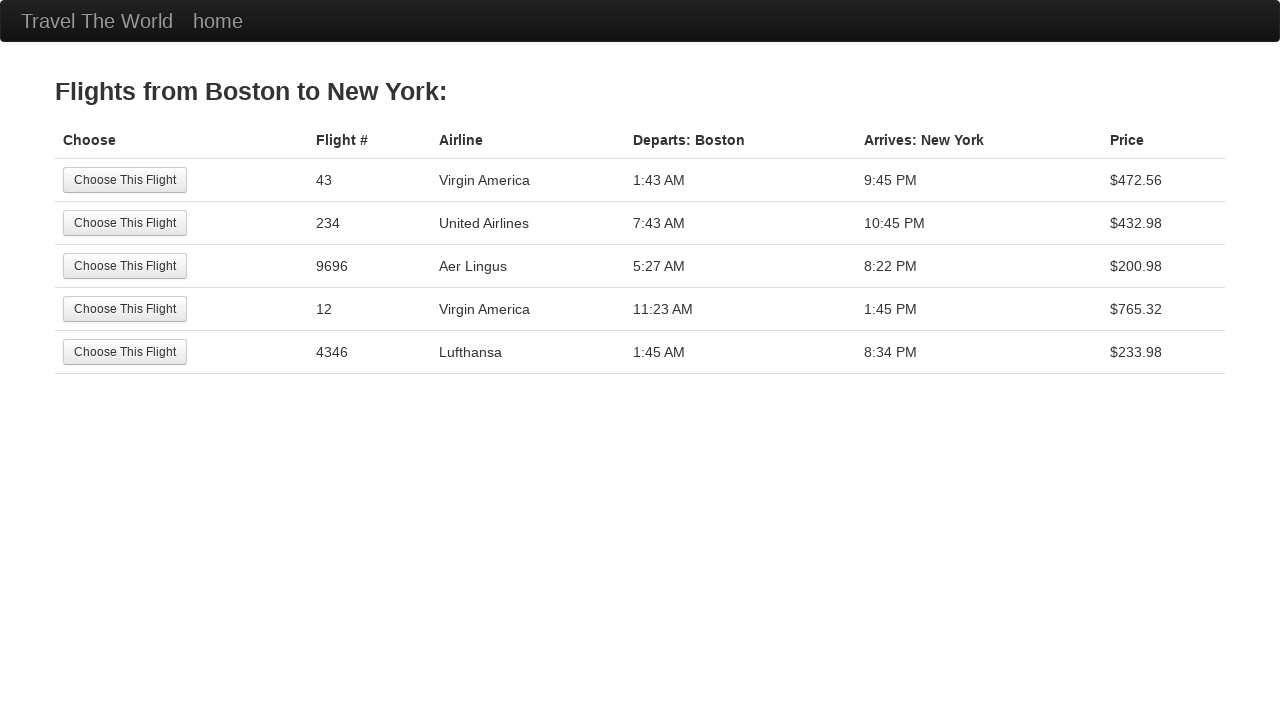